Tests that todo data persists after page reload

Starting URL: https://demo.playwright.dev/todomvc

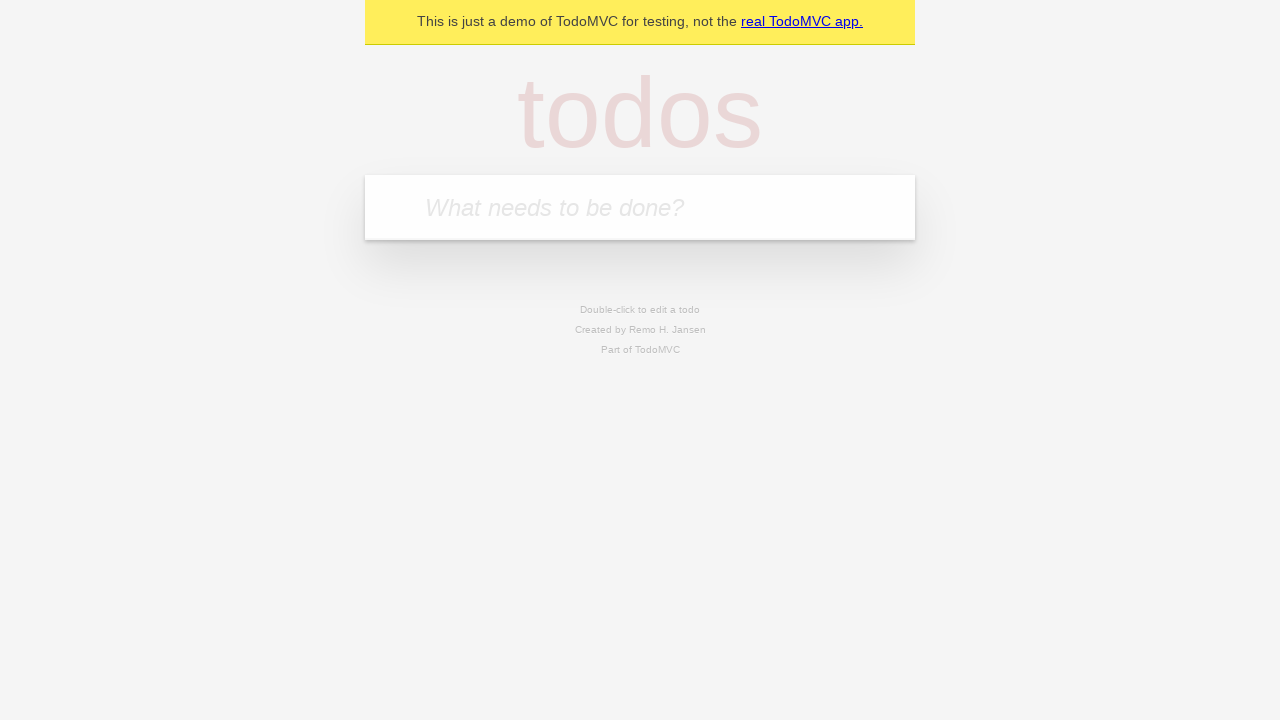

Filled new-todo field with 'buy some cheese' on .new-todo
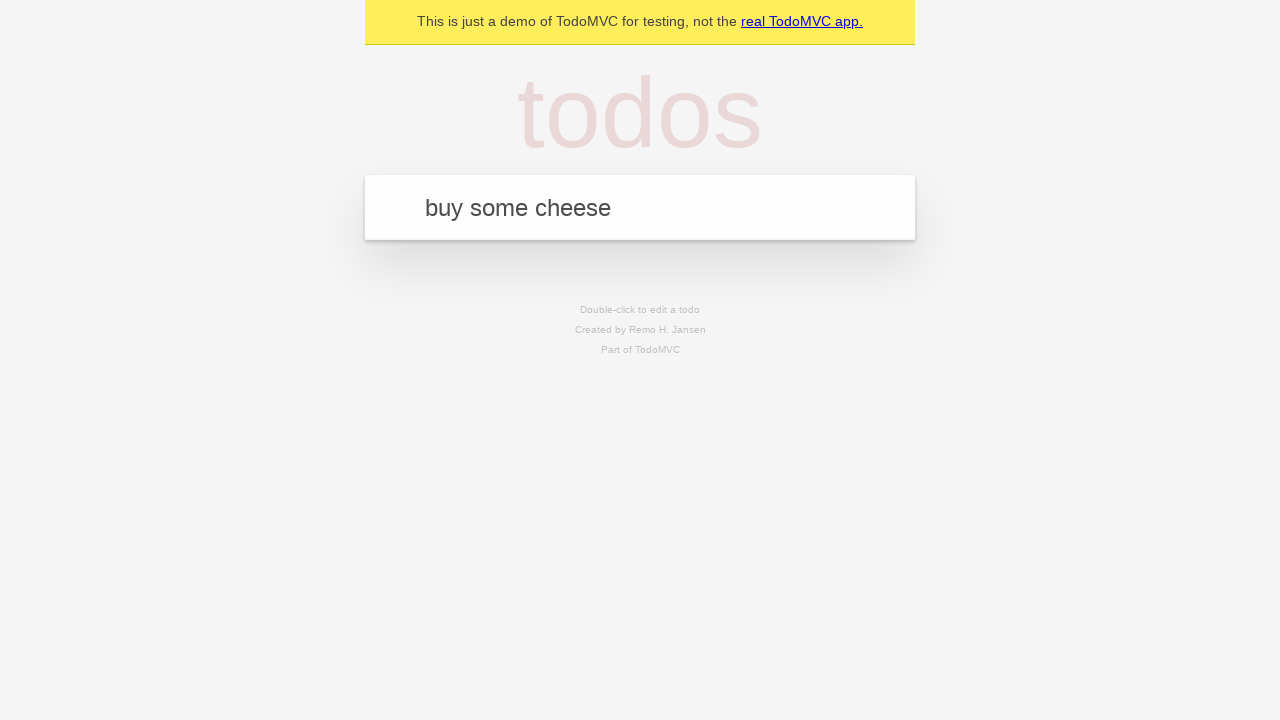

Pressed Enter to create first todo item on .new-todo
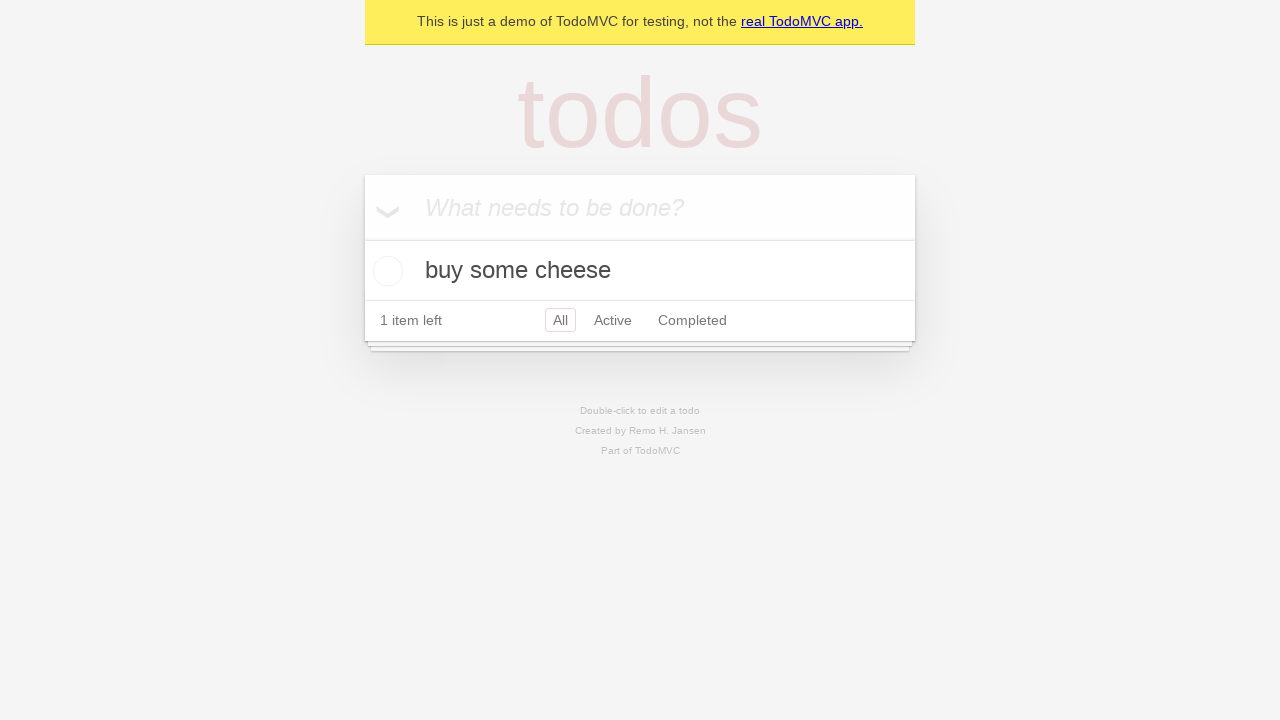

Filled new-todo field with 'feed the cat' on .new-todo
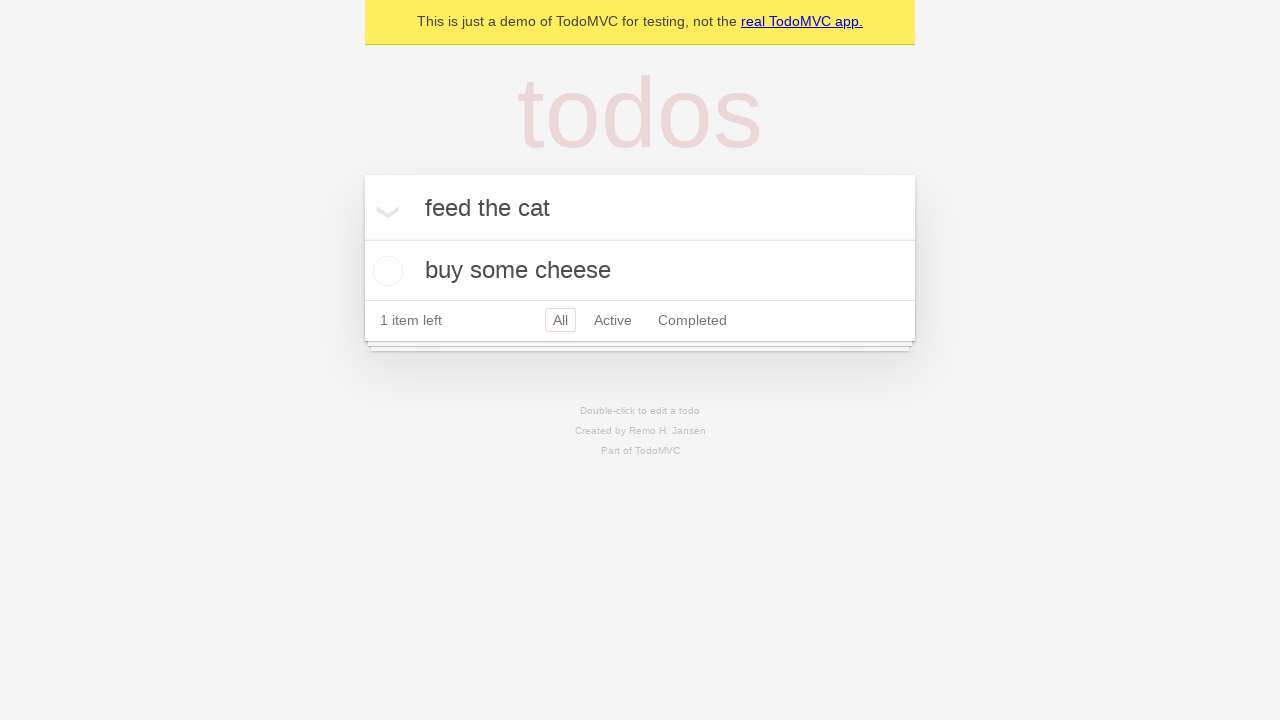

Pressed Enter to create second todo item on .new-todo
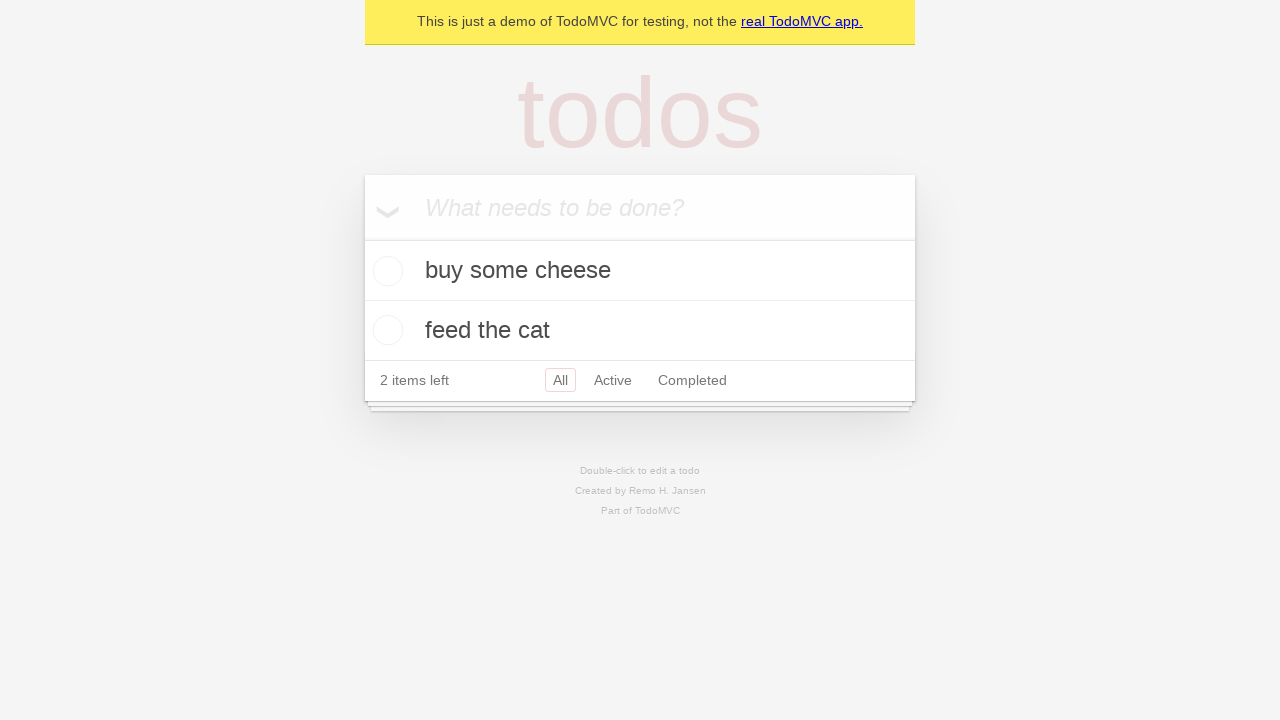

Waited for second todo item to appear in list
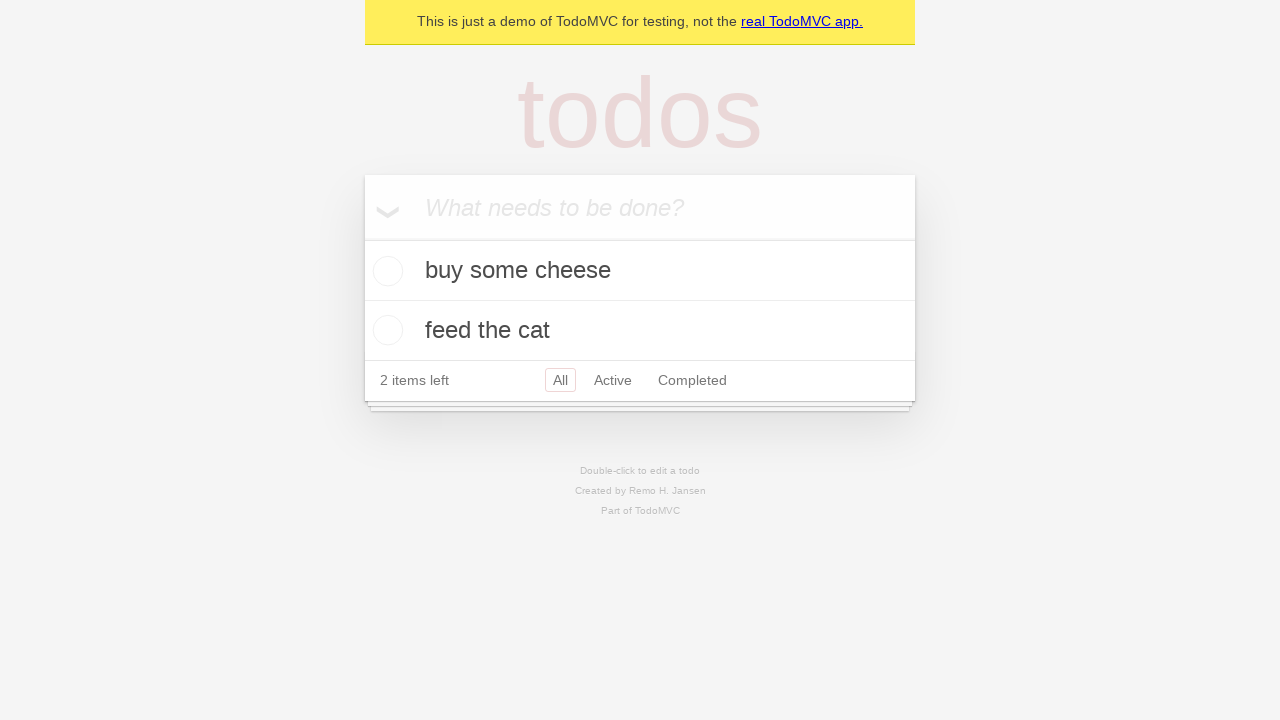

Checked the toggle box on first todo item at (385, 271) on .todo-list li >> nth=0 >> .toggle
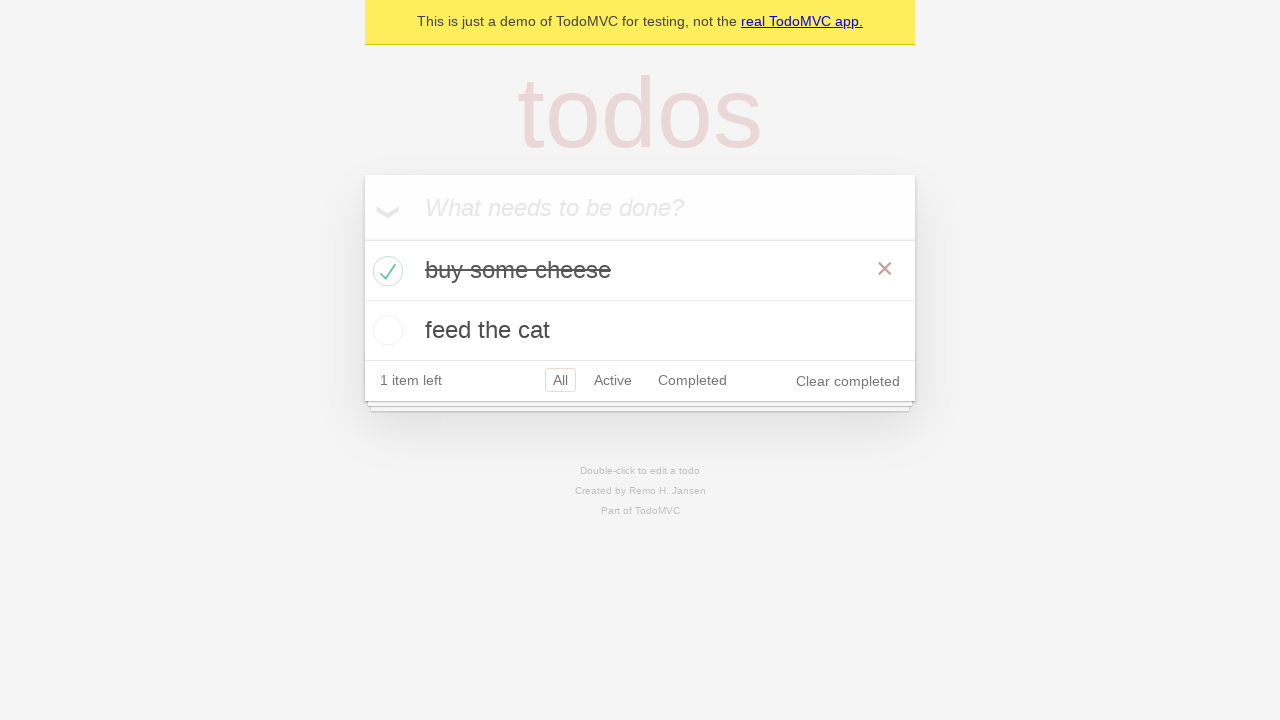

Reloaded the page to test data persistence
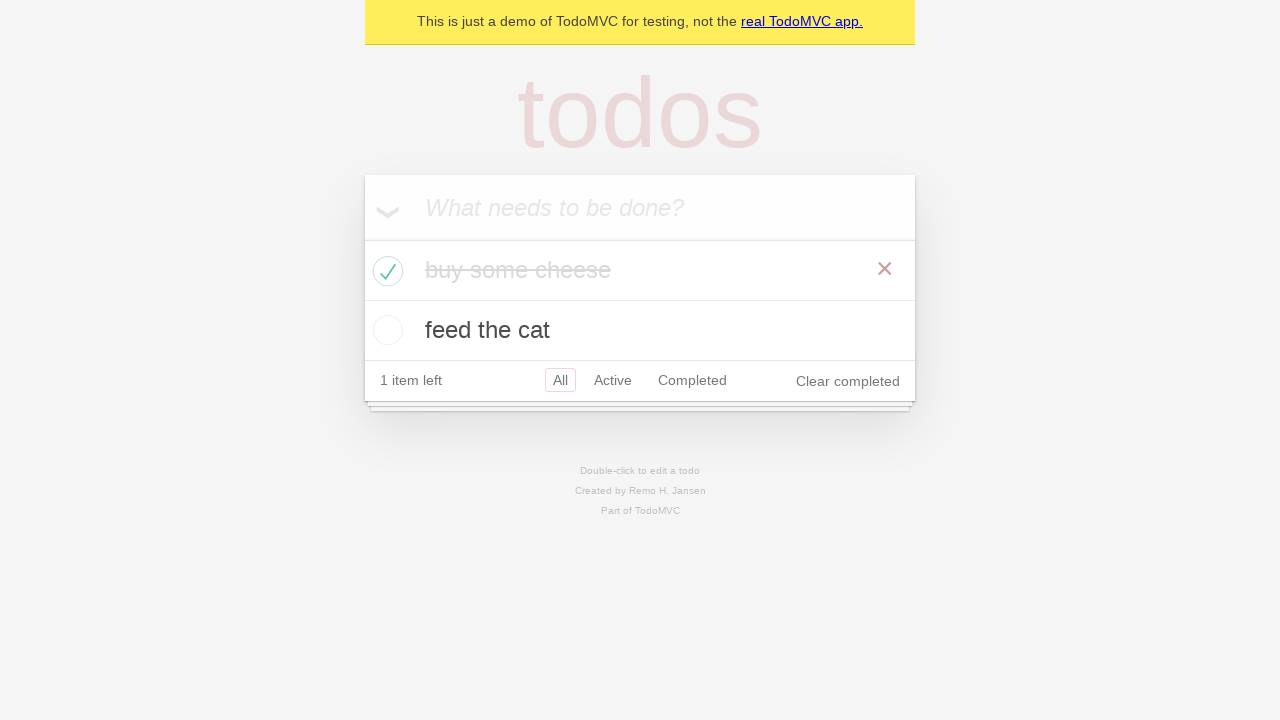

Waited for todo items to reappear after page reload
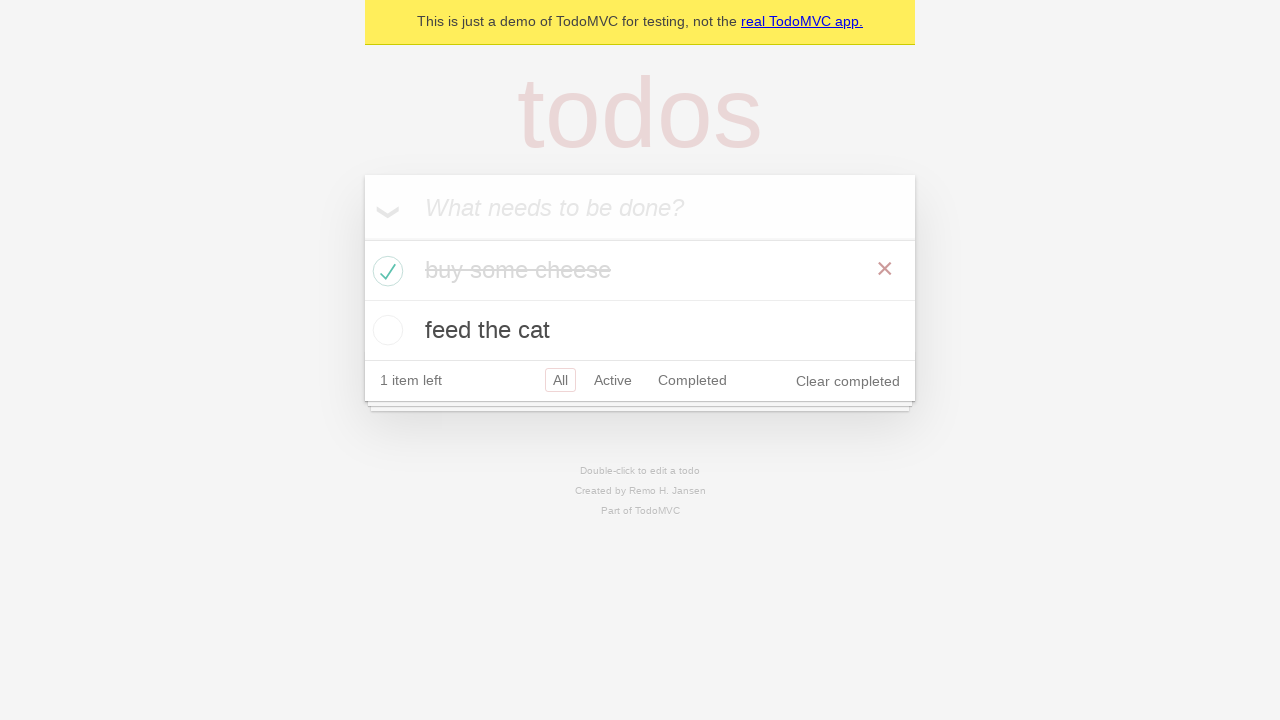

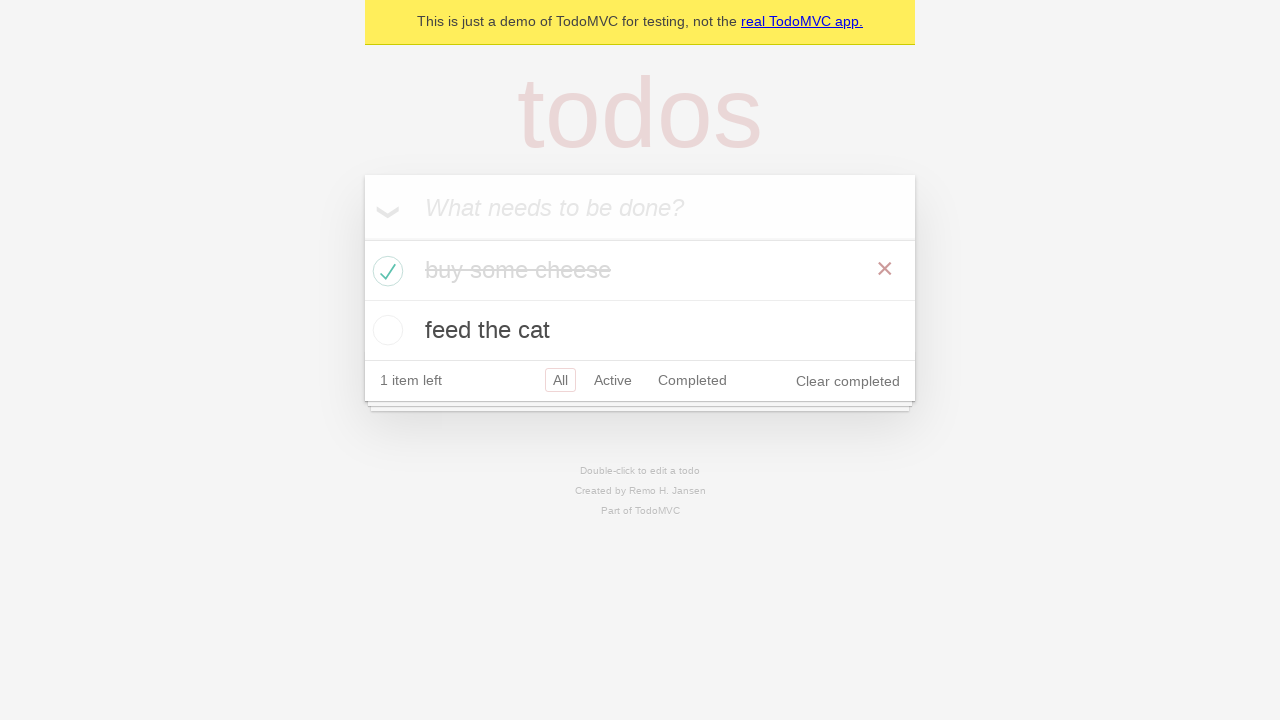